Tests filtering to display only active (non-completed) todo items

Starting URL: https://demo.playwright.dev/todomvc

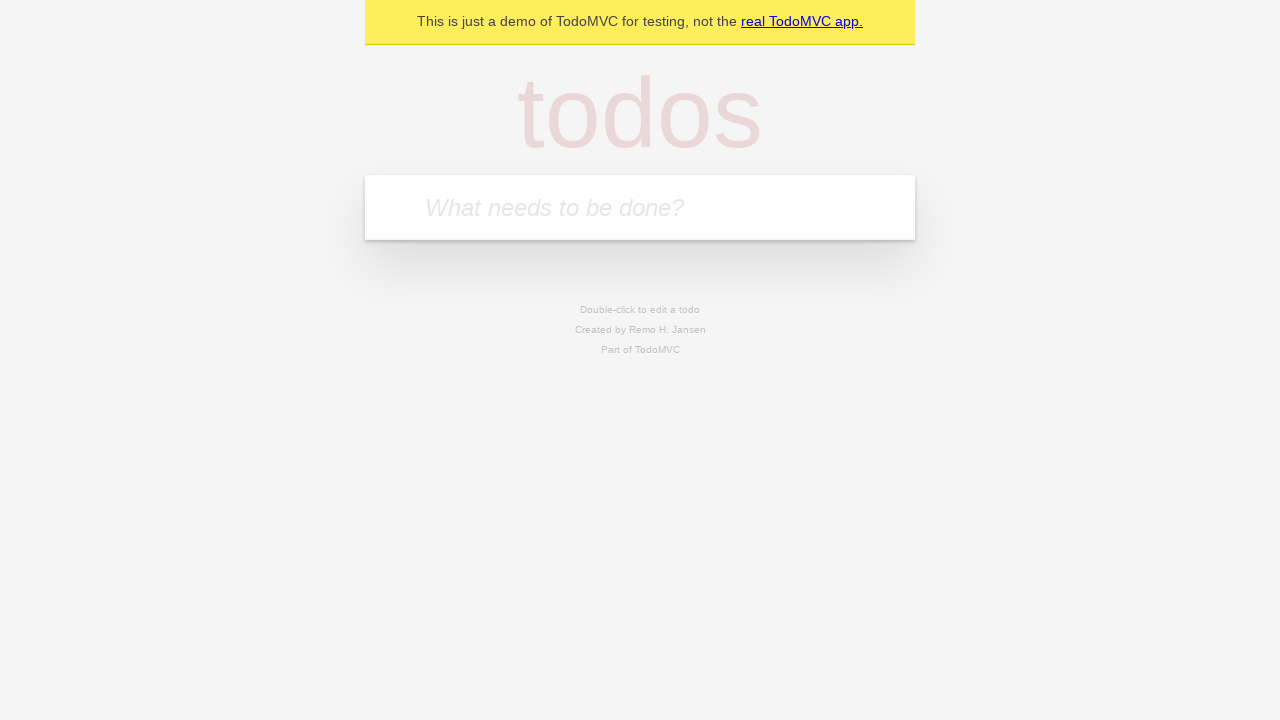

Filled todo input with 'buy some cheese' on internal:attr=[placeholder="What needs to be done?"i]
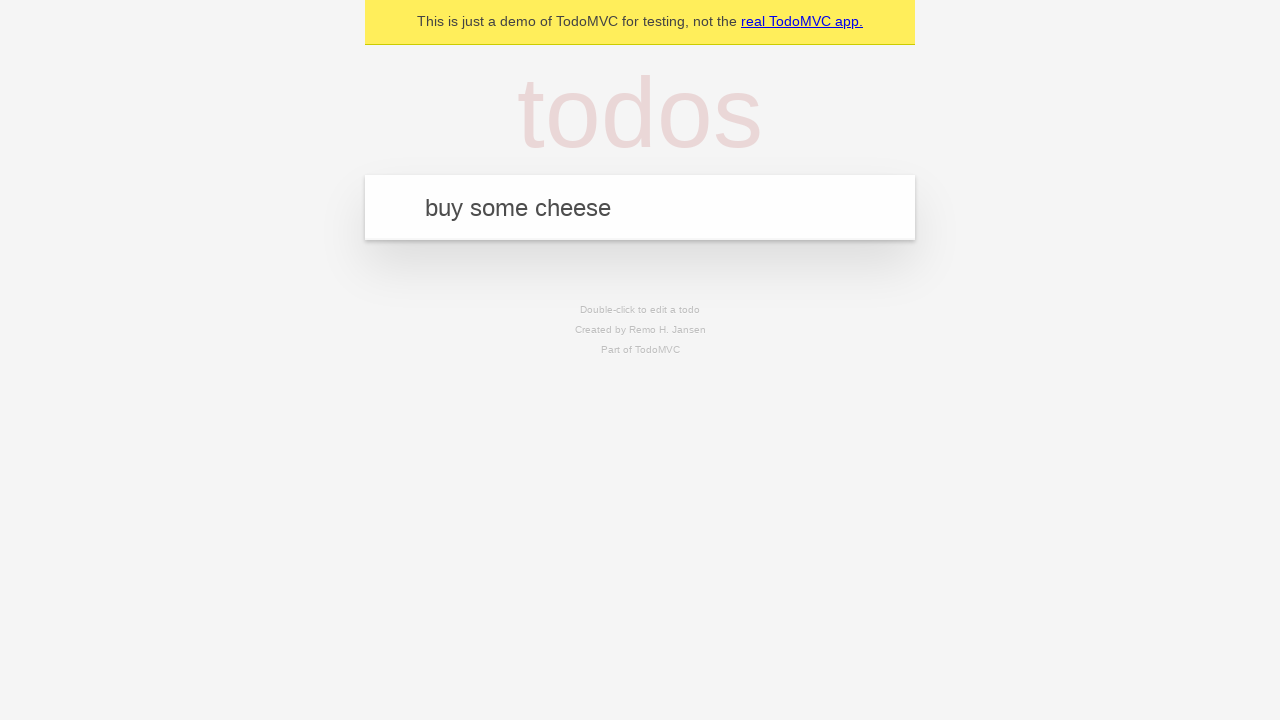

Pressed Enter to create first todo on internal:attr=[placeholder="What needs to be done?"i]
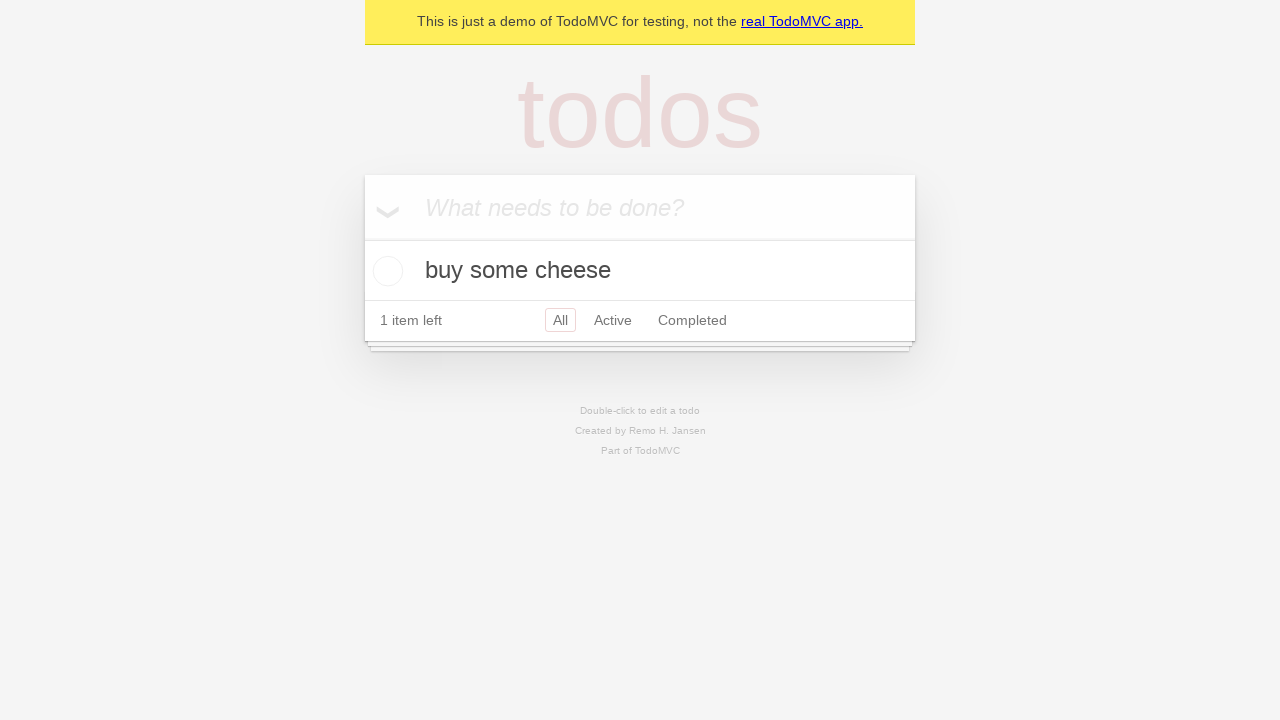

Filled todo input with 'feed the cat' on internal:attr=[placeholder="What needs to be done?"i]
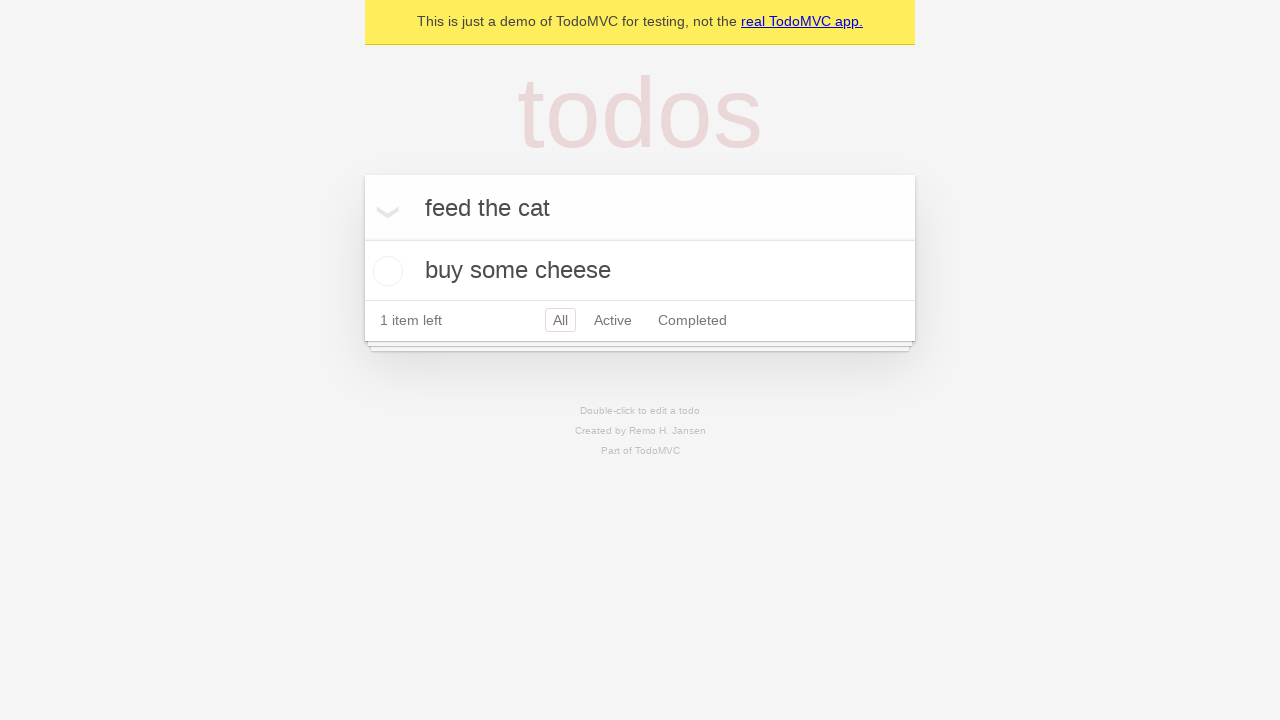

Pressed Enter to create second todo on internal:attr=[placeholder="What needs to be done?"i]
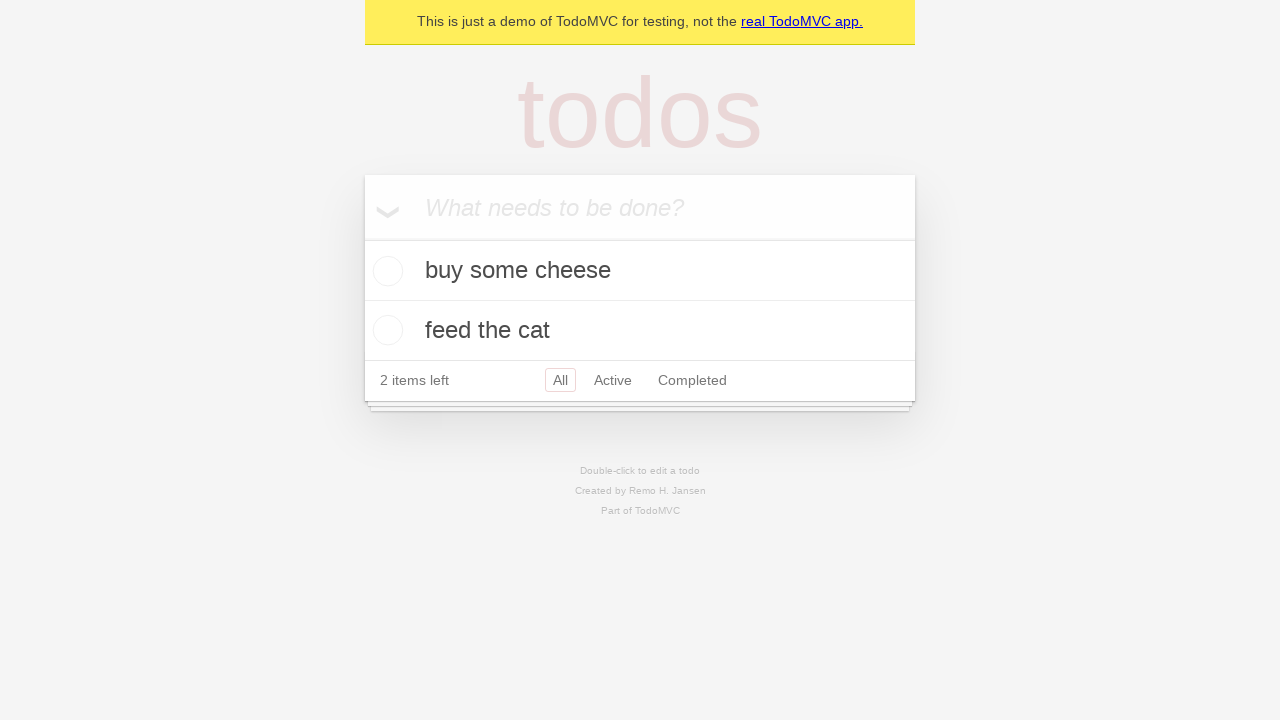

Filled todo input with 'book a doctors appointment' on internal:attr=[placeholder="What needs to be done?"i]
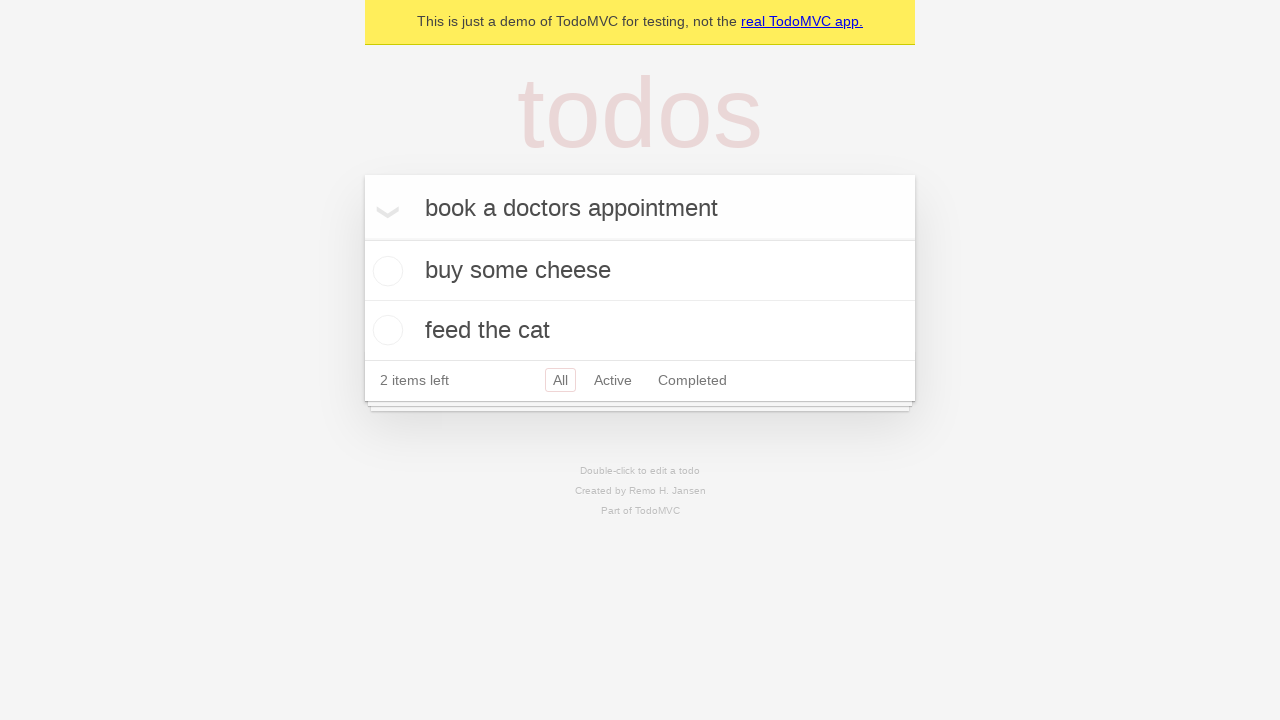

Pressed Enter to create third todo on internal:attr=[placeholder="What needs to be done?"i]
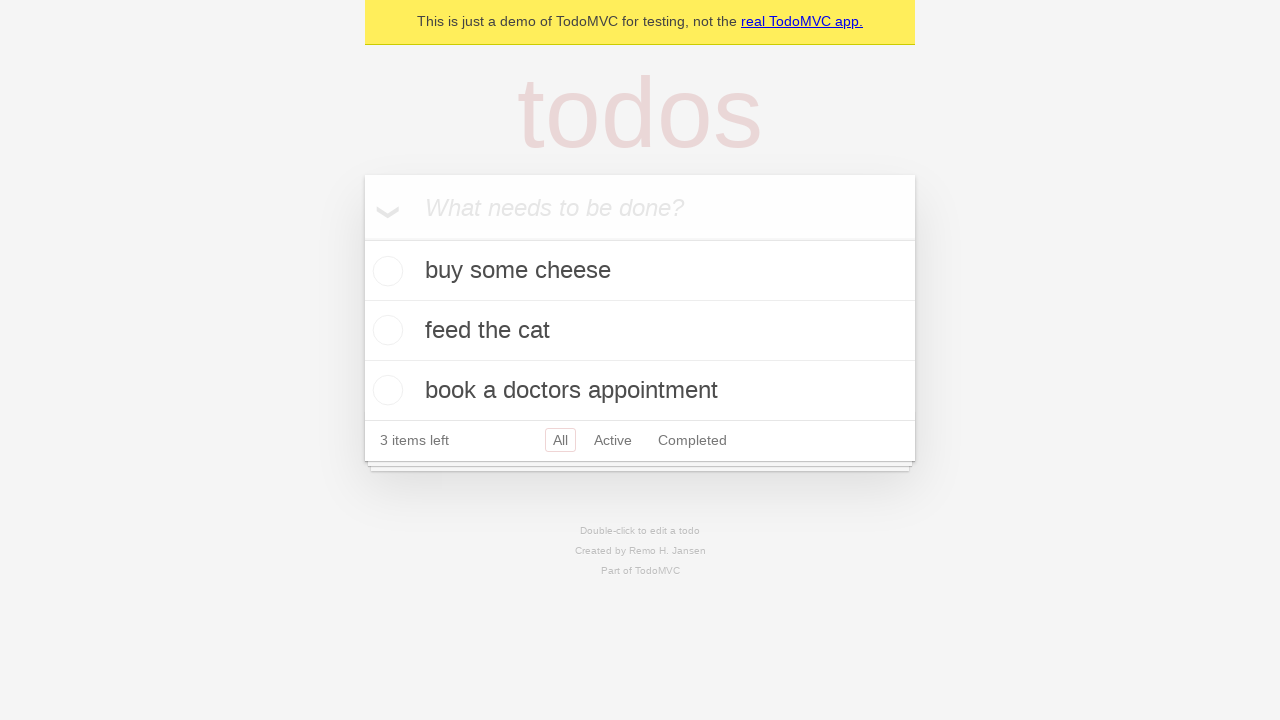

Waited for third todo to appear
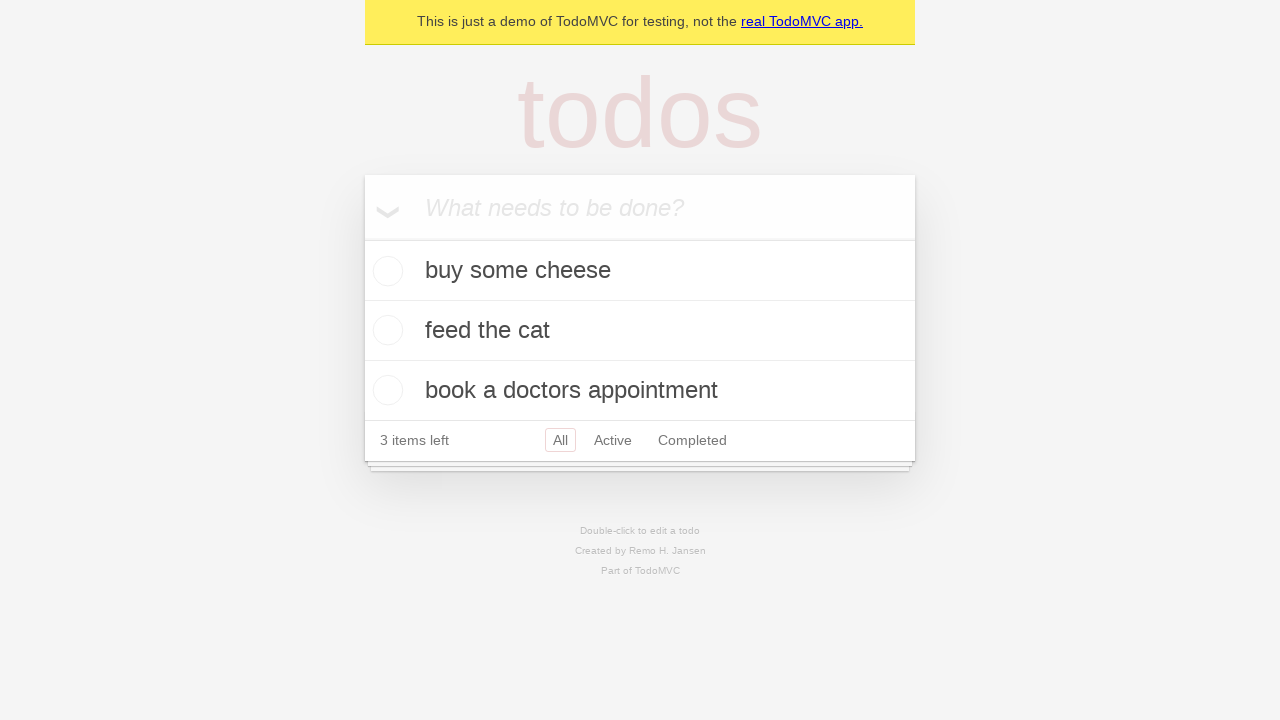

Checked the second todo item to mark it as completed at (385, 330) on [data-testid='todo-item'] >> nth=1 >> internal:role=checkbox
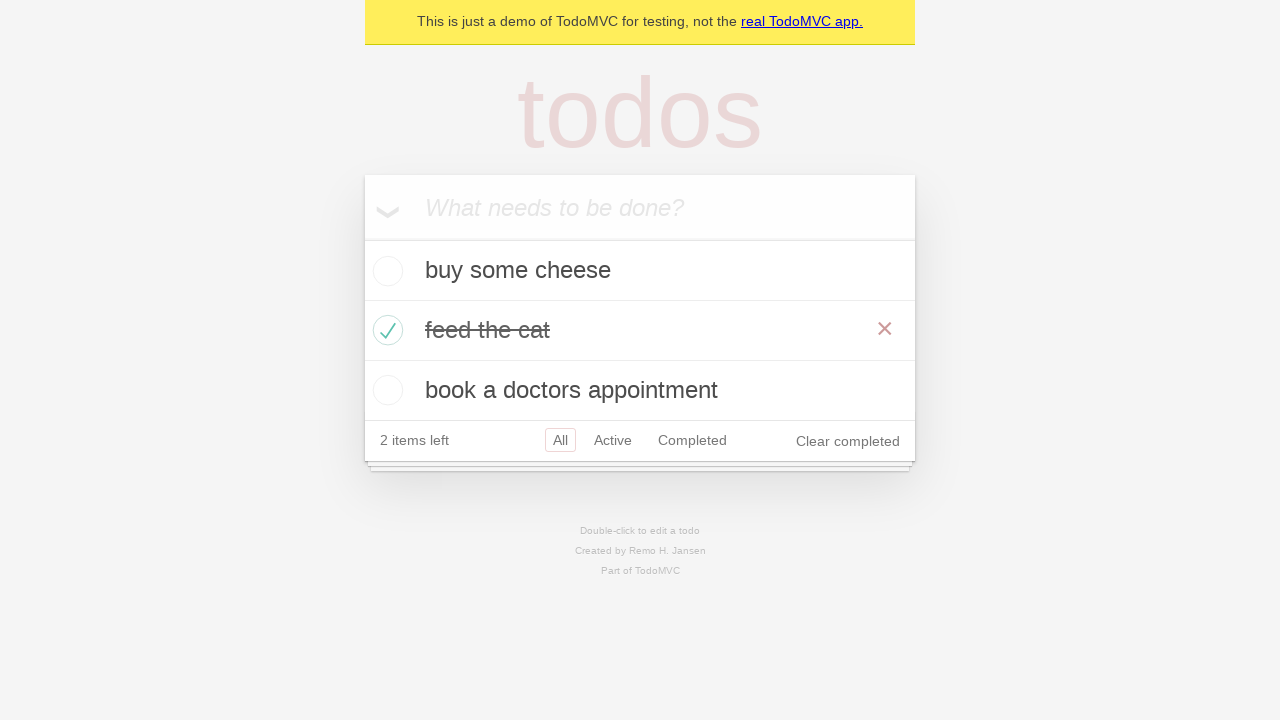

Clicked Active filter to display only non-completed todos at (613, 440) on internal:role=link[name="Active"i]
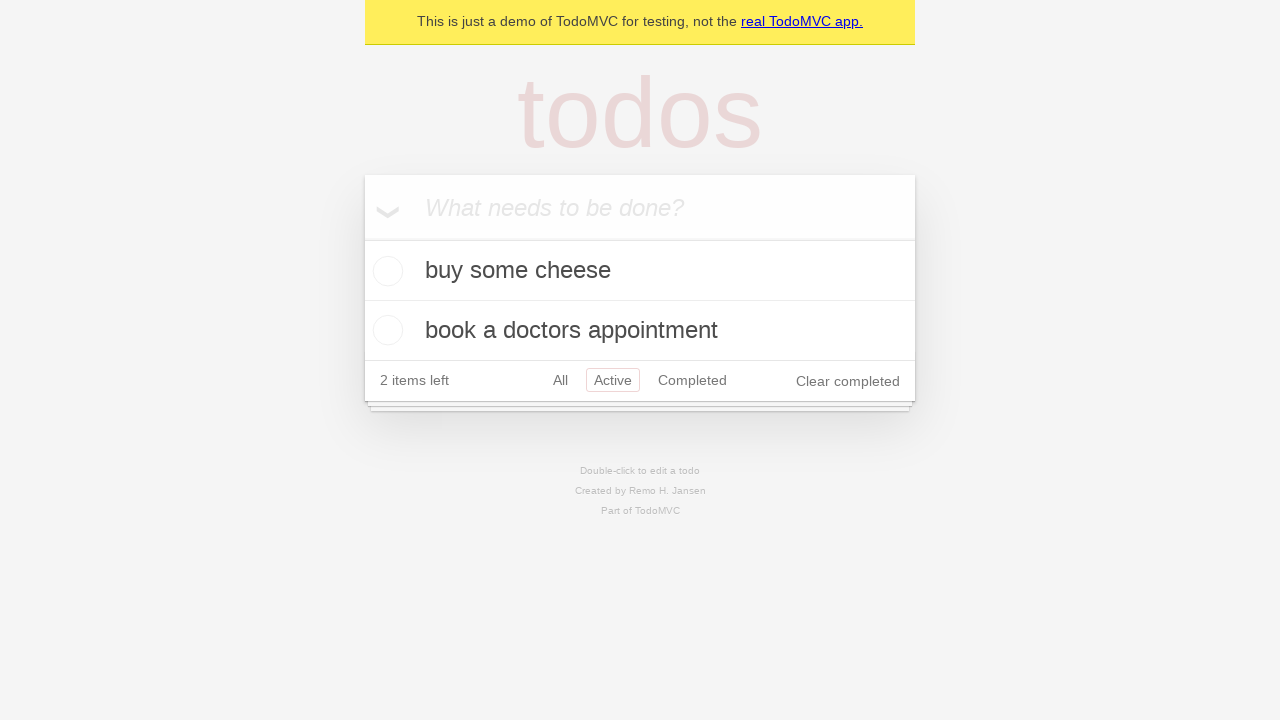

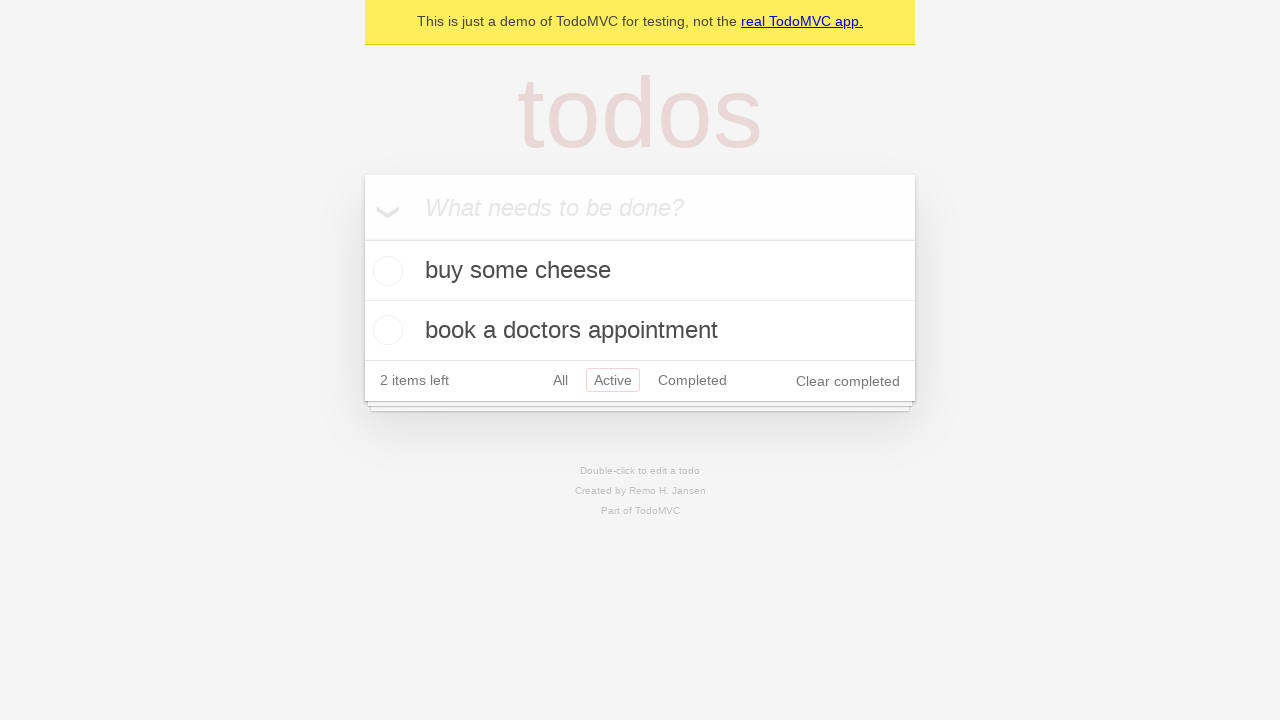